Tests pressing the tab key using keyboard actions without targeting a specific element first, and verifies the page displays the correct key press result.

Starting URL: http://the-internet.herokuapp.com/key_presses

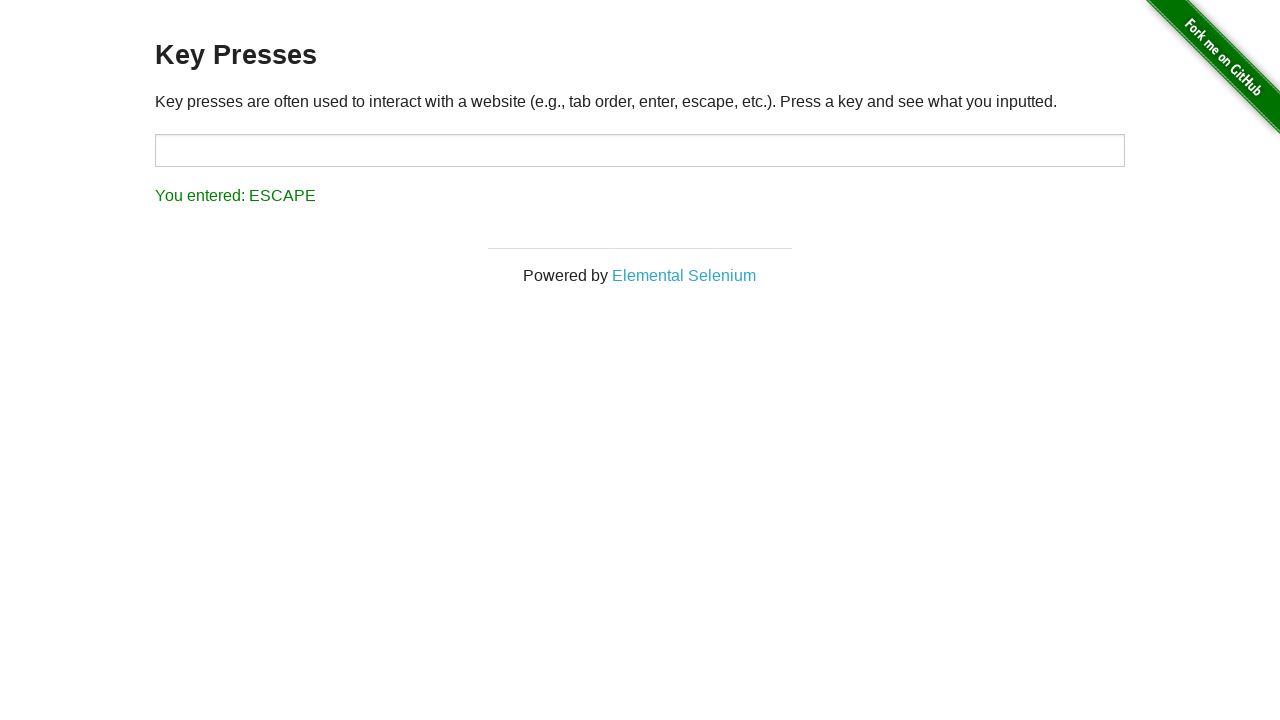

Navigated to key presses test page
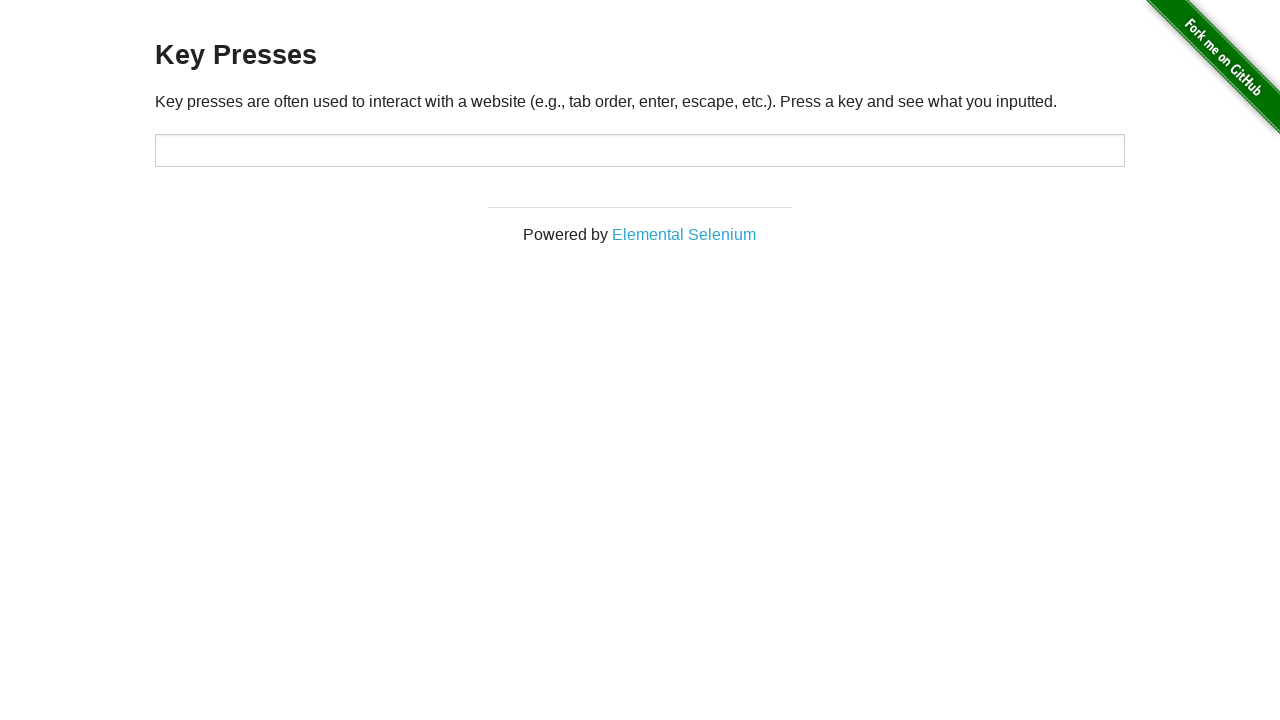

Pressed the Tab key
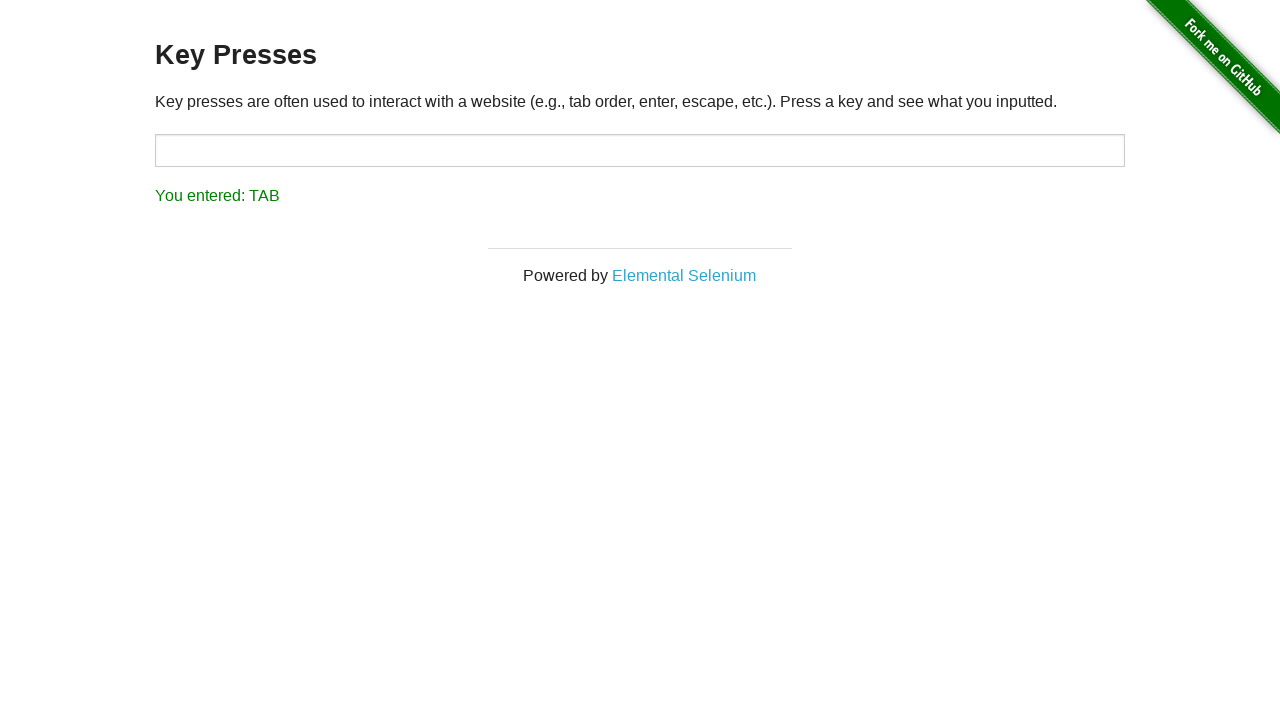

Result element loaded and is visible
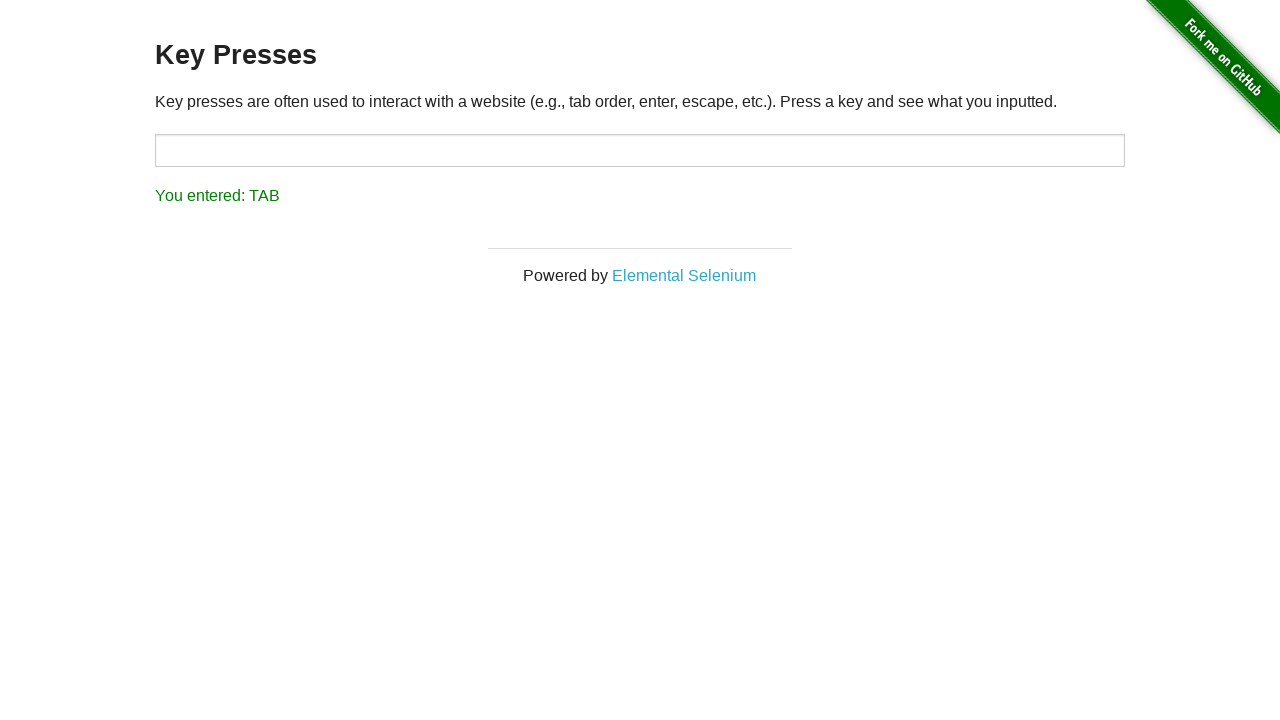

Retrieved result text: 'You entered: TAB'
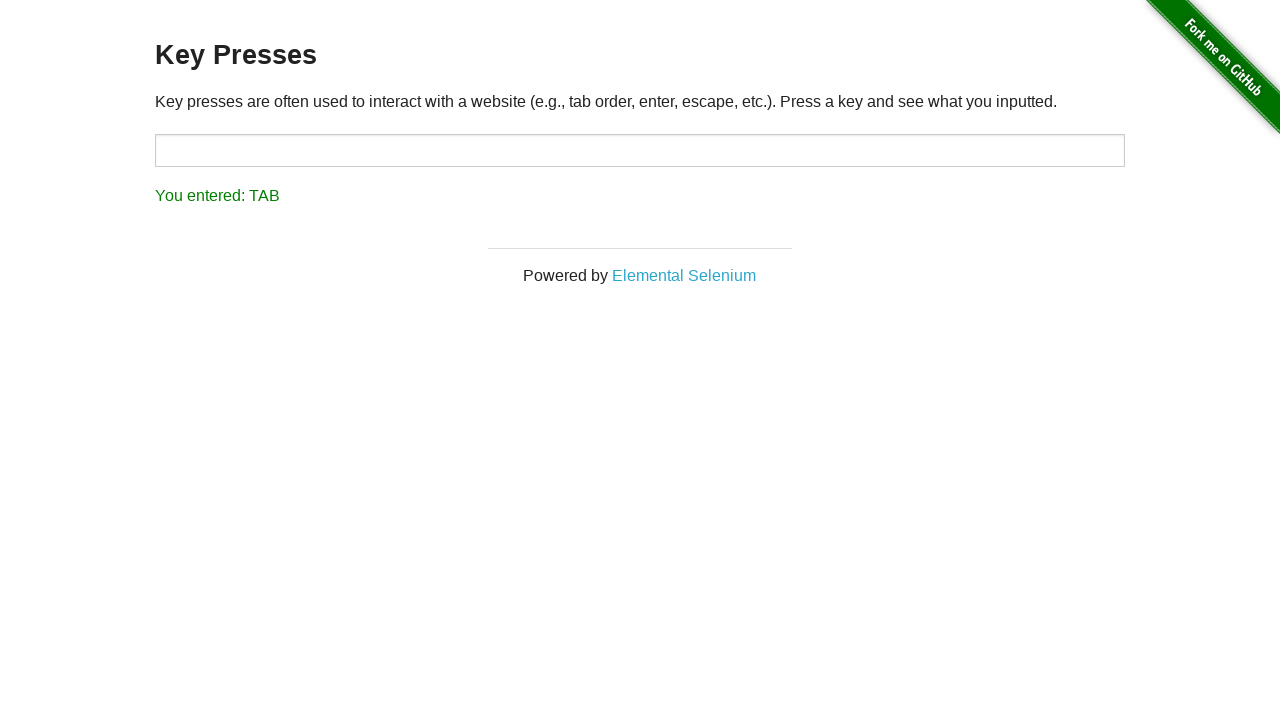

Assertion passed: result text correctly shows 'You entered: TAB'
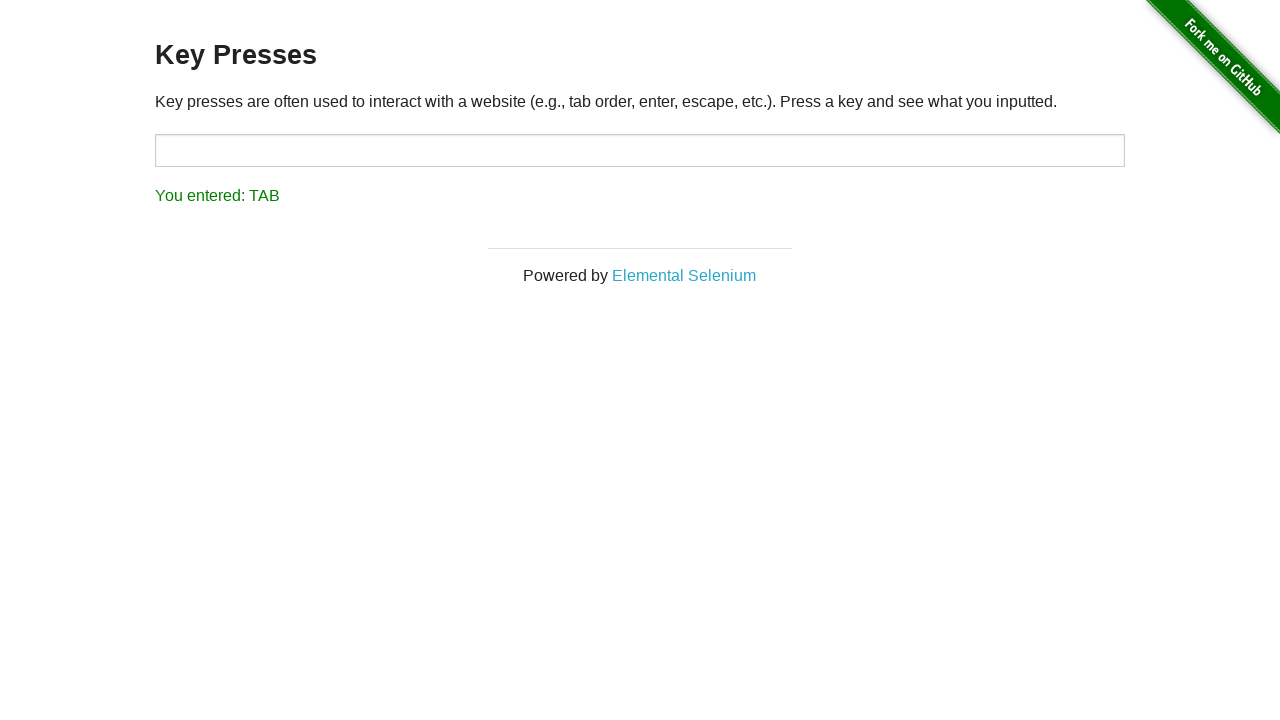

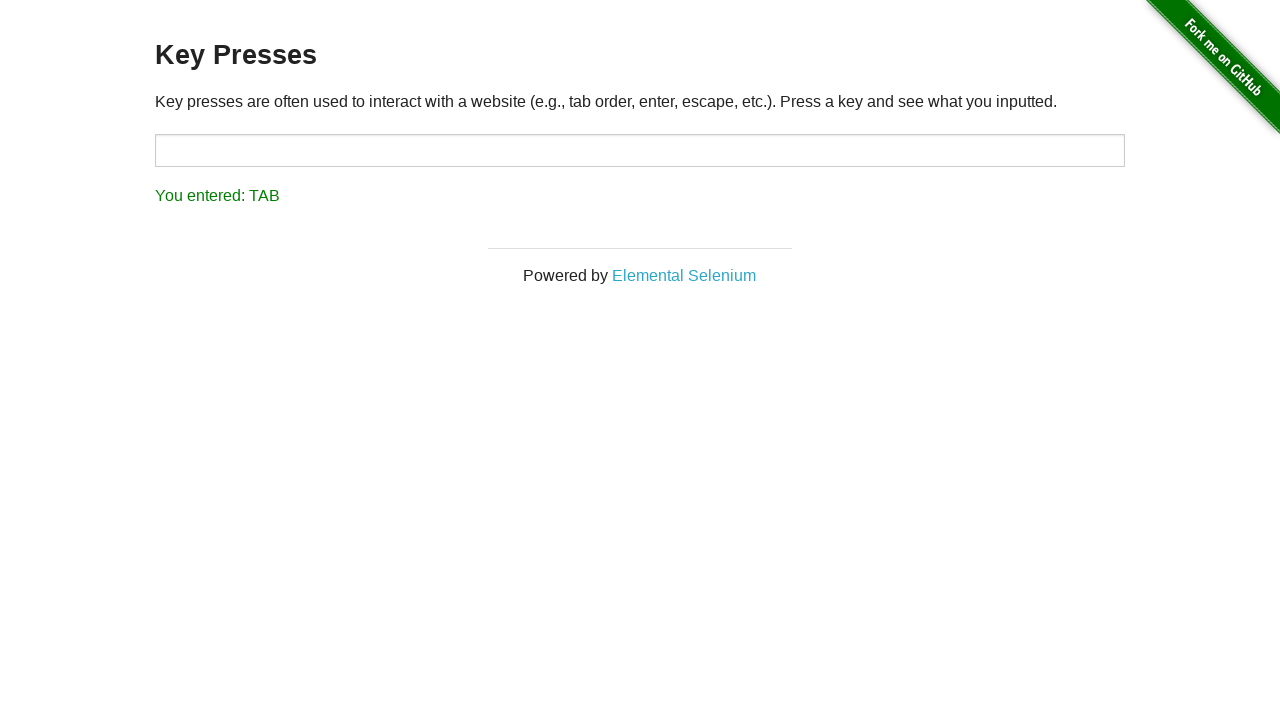